Tests that a todo item is removed when edited to an empty string.

Starting URL: https://demo.playwright.dev/todomvc

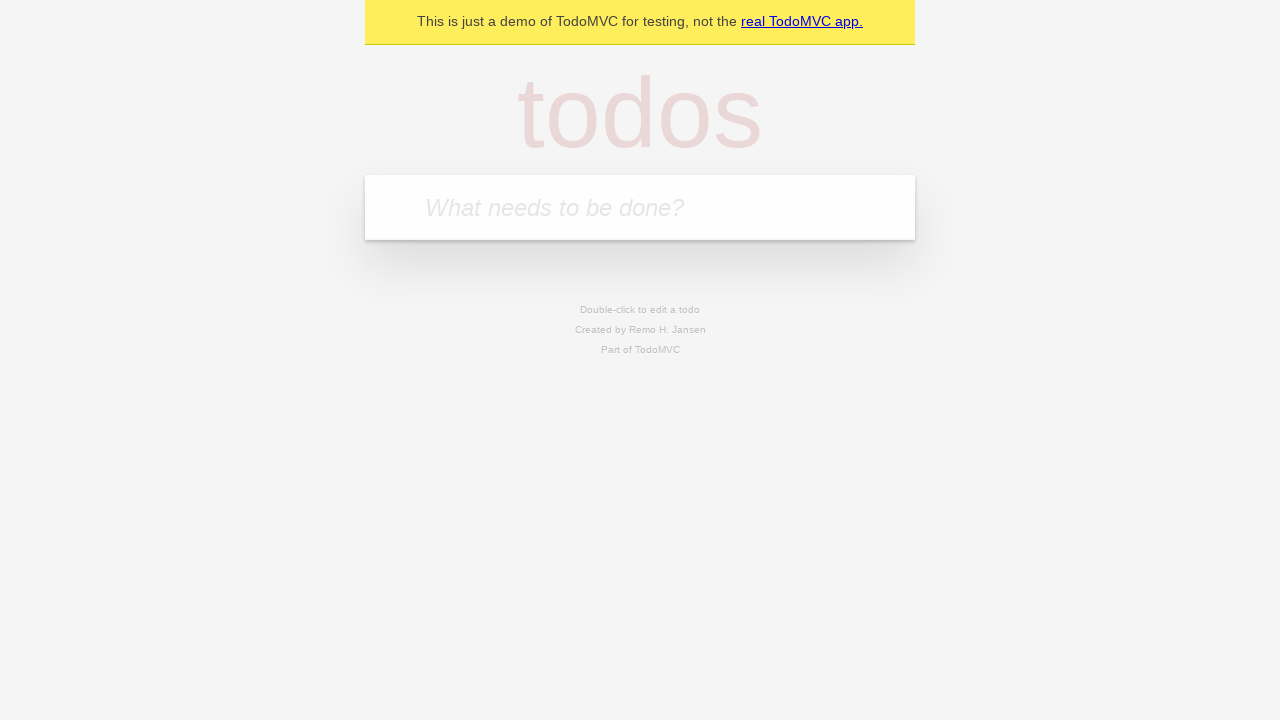

Filled todo input with 'buy some cheese' on internal:attr=[placeholder="What needs to be done?"i]
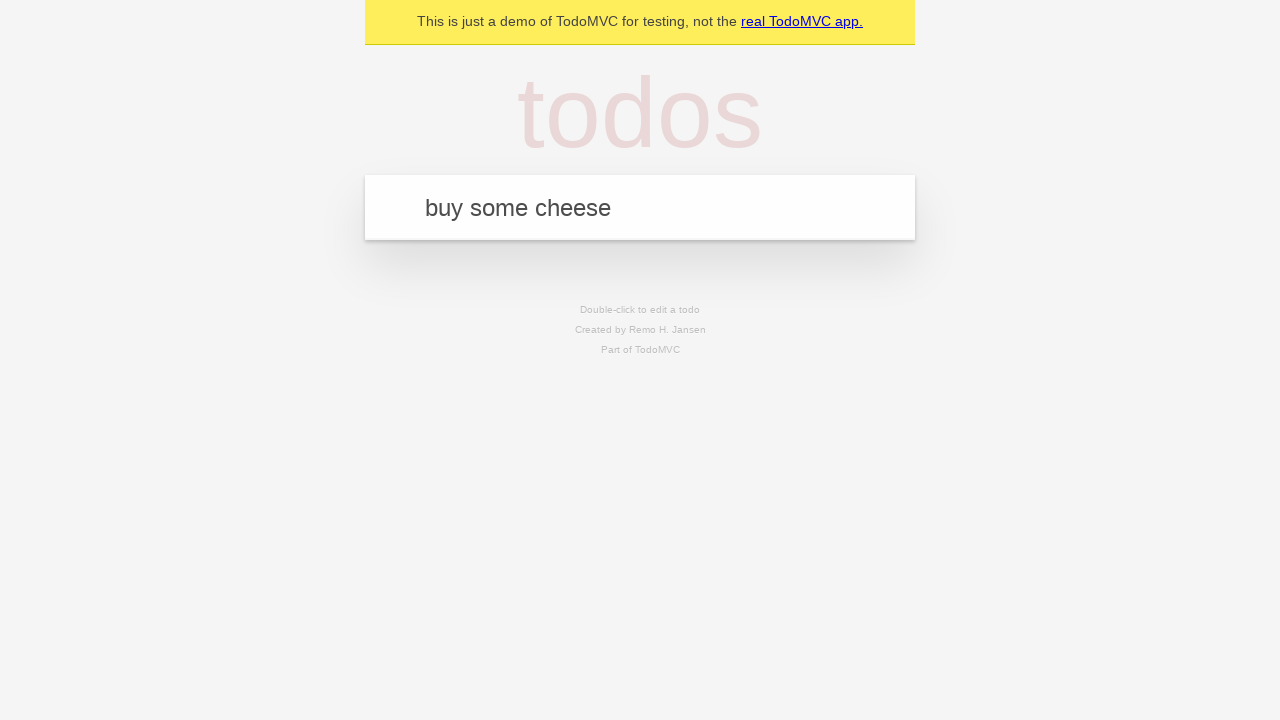

Pressed Enter to create first todo item on internal:attr=[placeholder="What needs to be done?"i]
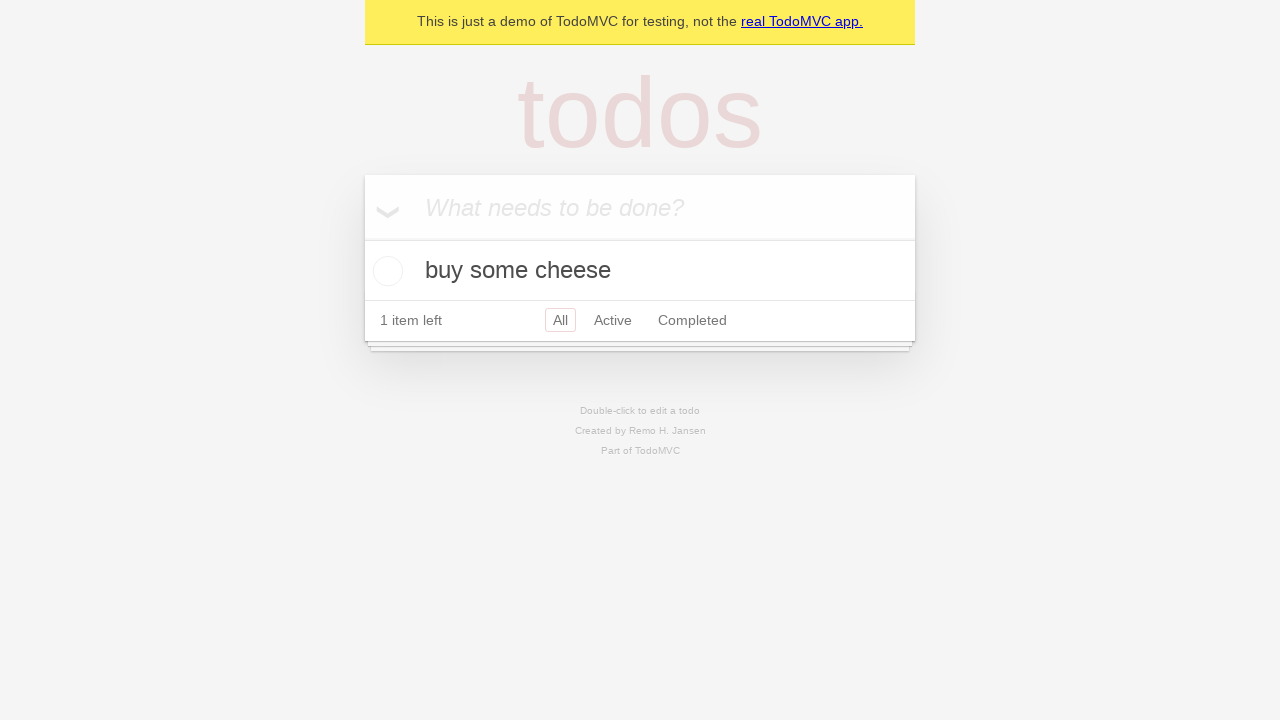

Filled todo input with 'feed the cat' on internal:attr=[placeholder="What needs to be done?"i]
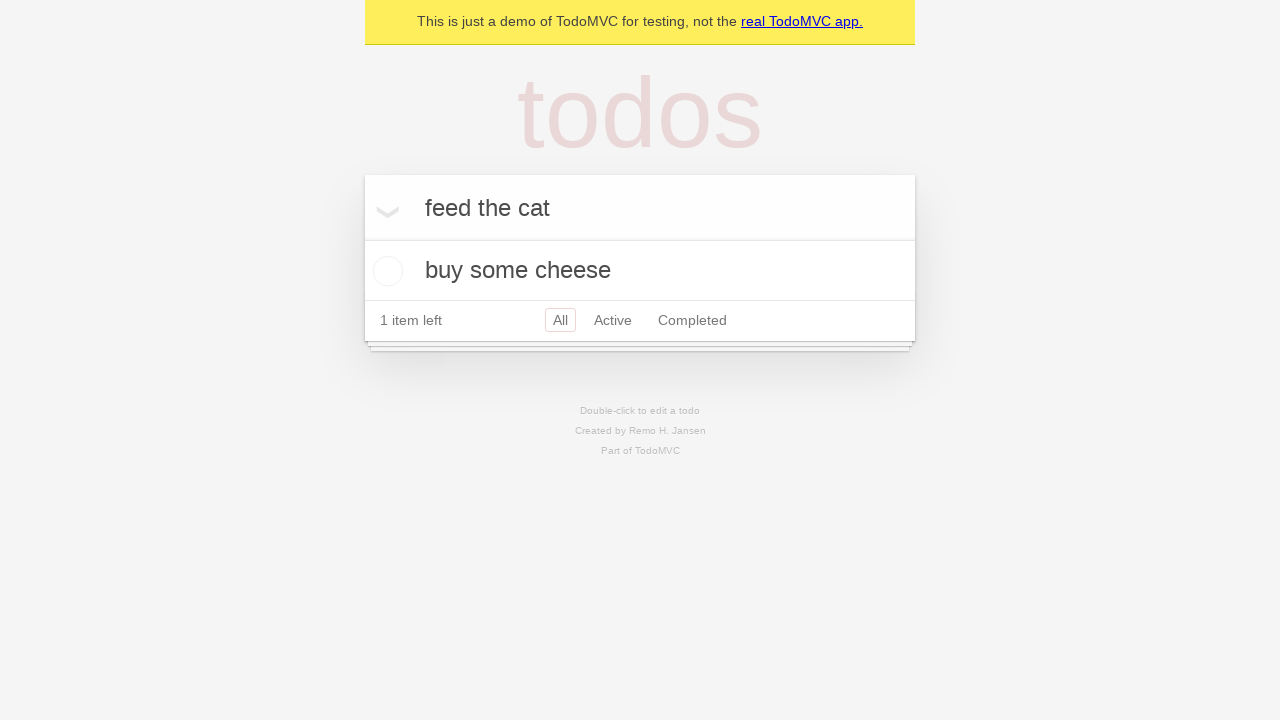

Pressed Enter to create second todo item on internal:attr=[placeholder="What needs to be done?"i]
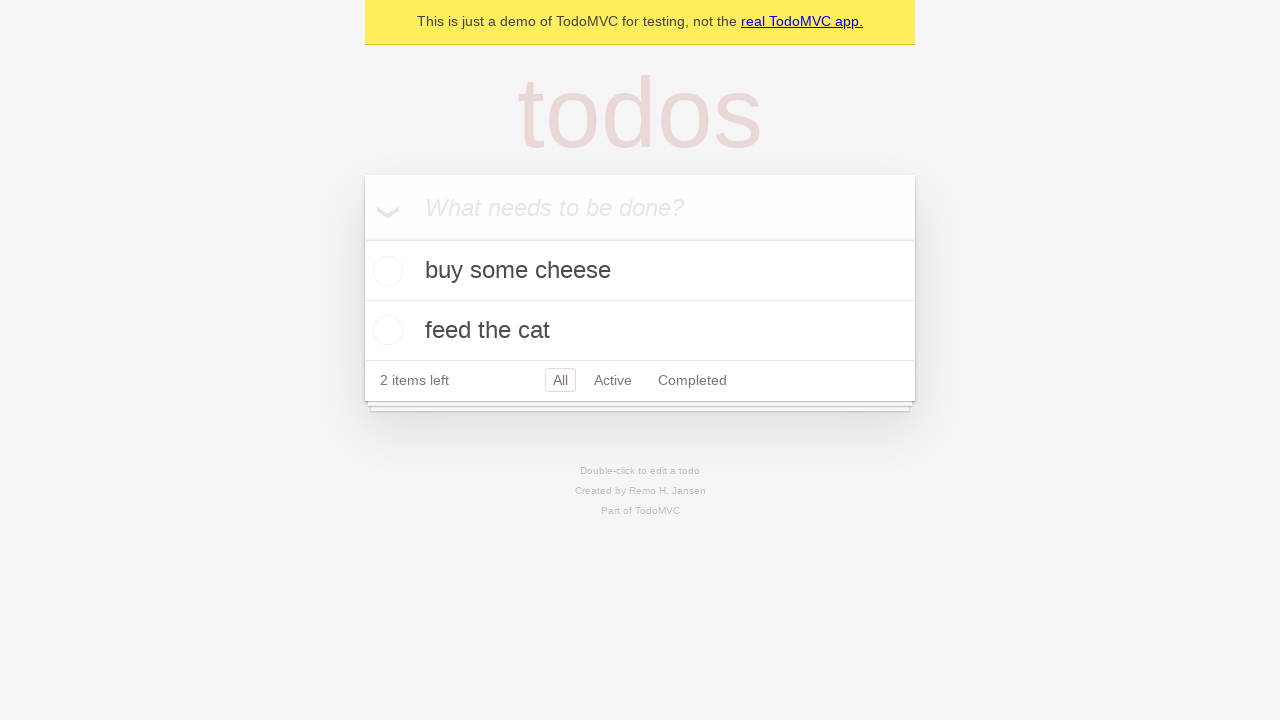

Filled todo input with 'book a doctors appointment' on internal:attr=[placeholder="What needs to be done?"i]
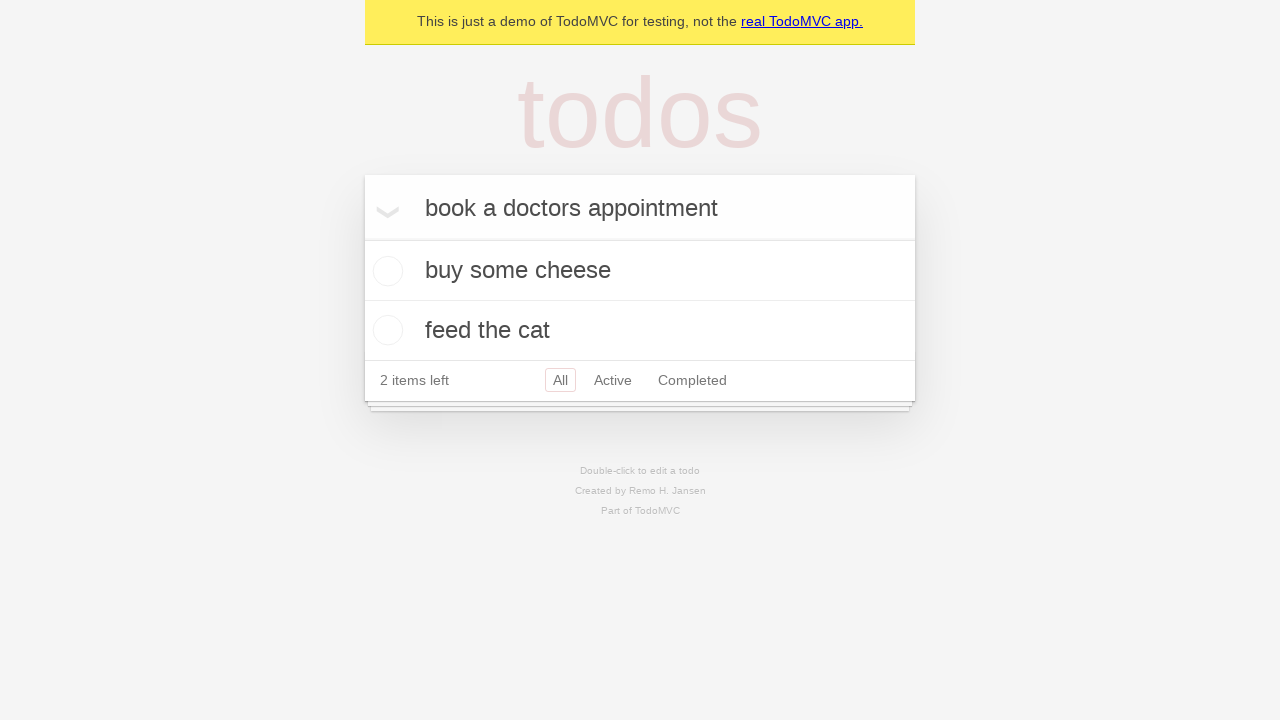

Pressed Enter to create third todo item on internal:attr=[placeholder="What needs to be done?"i]
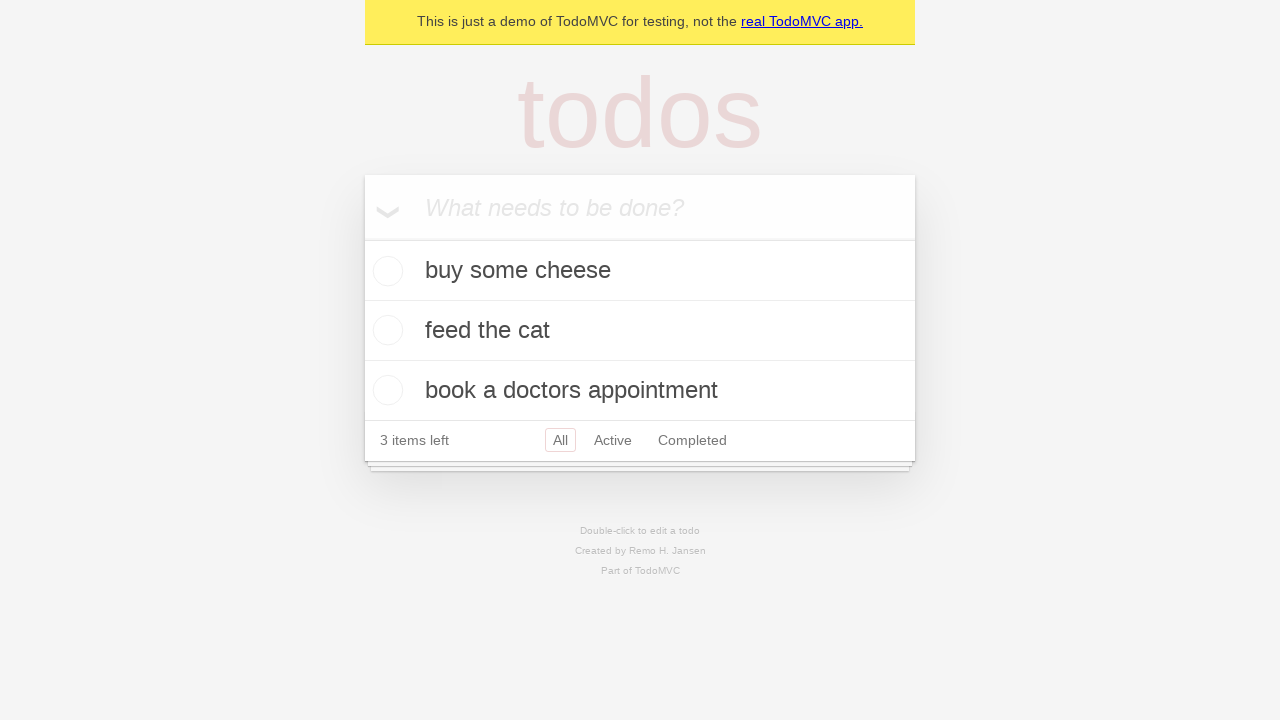

Double-clicked on second todo item to enter edit mode at (640, 331) on internal:testid=[data-testid="todo-item"s] >> nth=1
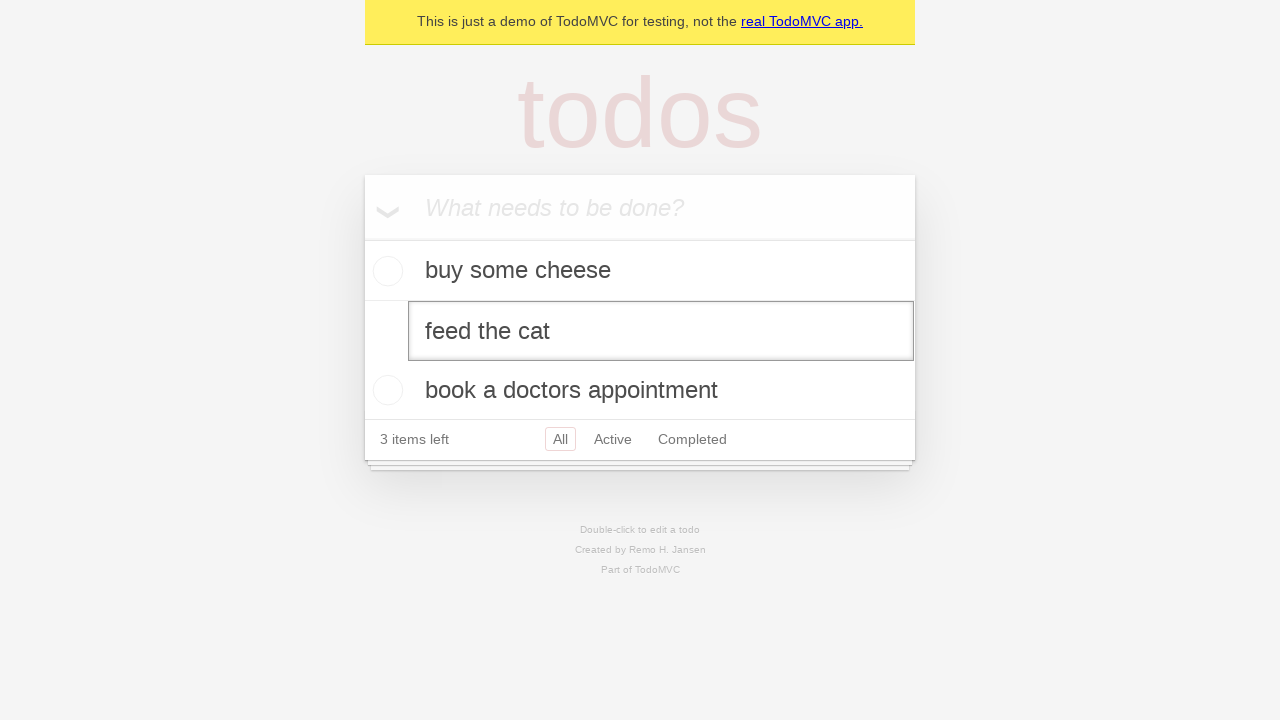

Cleared the todo text field to empty string on internal:testid=[data-testid="todo-item"s] >> nth=1 >> internal:role=textbox[nam
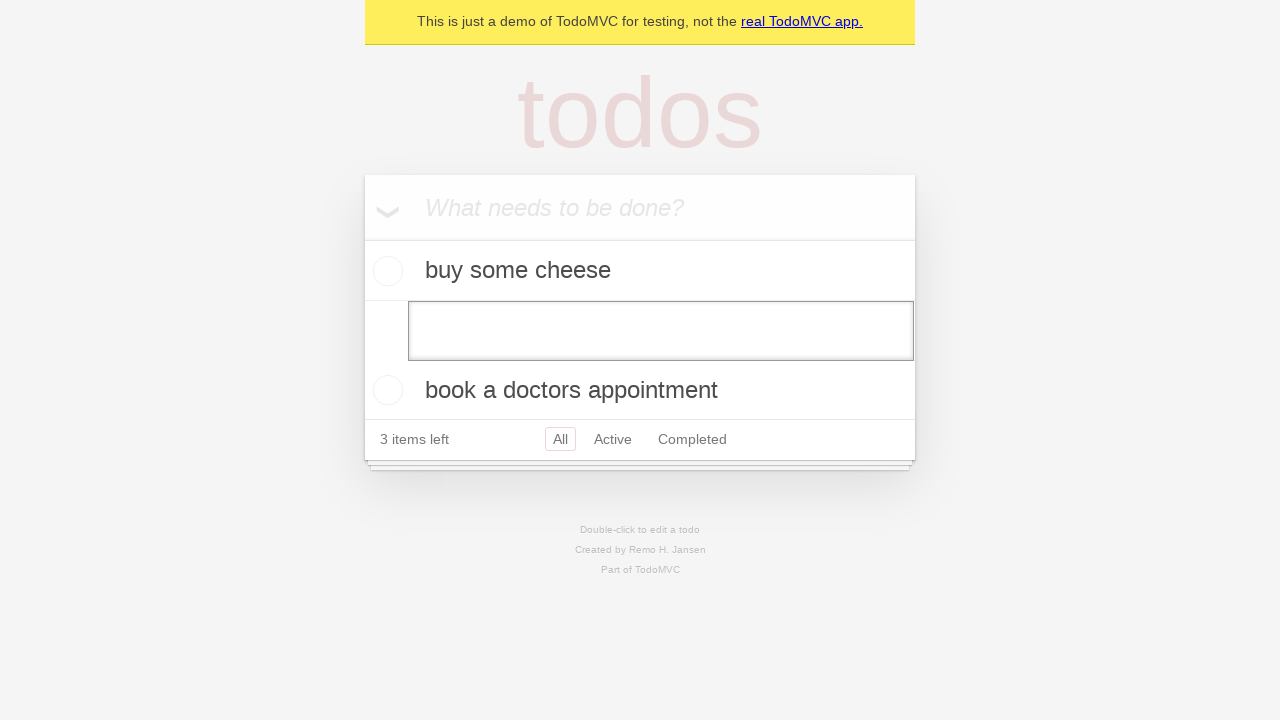

Pressed Enter to confirm empty edit and remove todo item on internal:testid=[data-testid="todo-item"s] >> nth=1 >> internal:role=textbox[nam
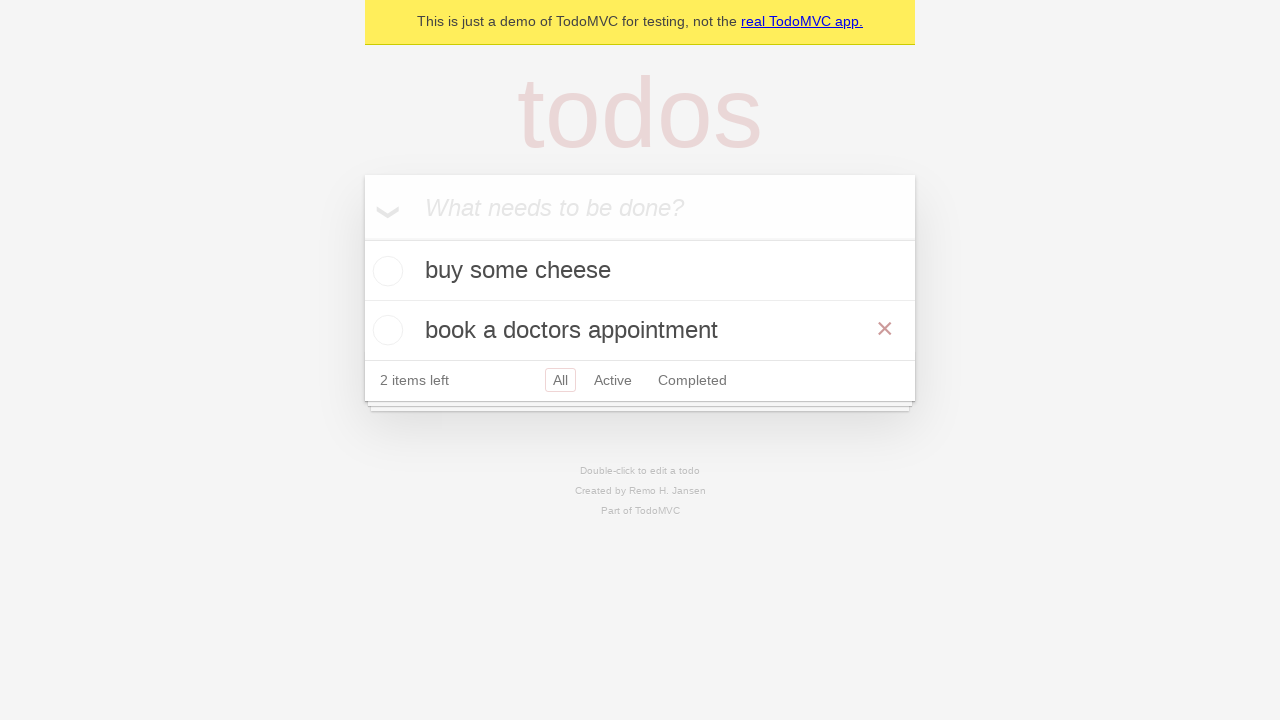

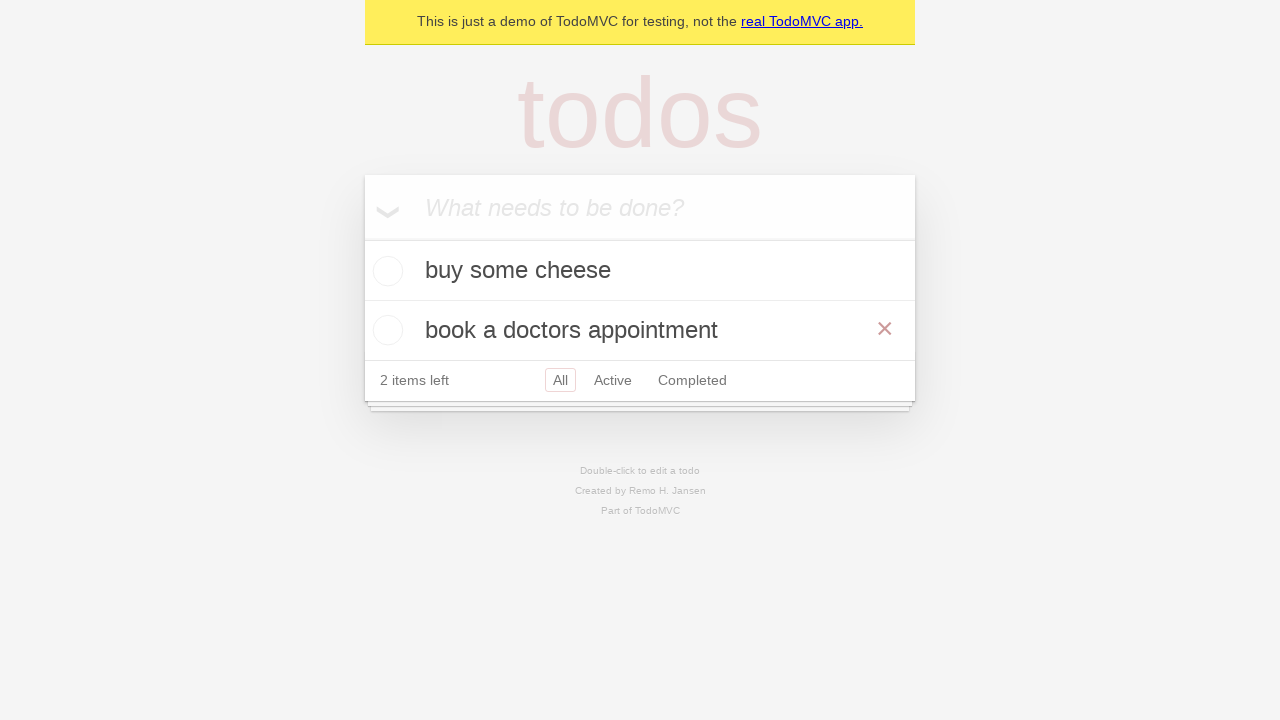